Fills out a text box form with randomly generated user information including name, email, and addresses, then submits the form

Starting URL: https://demoqa.com/text-box

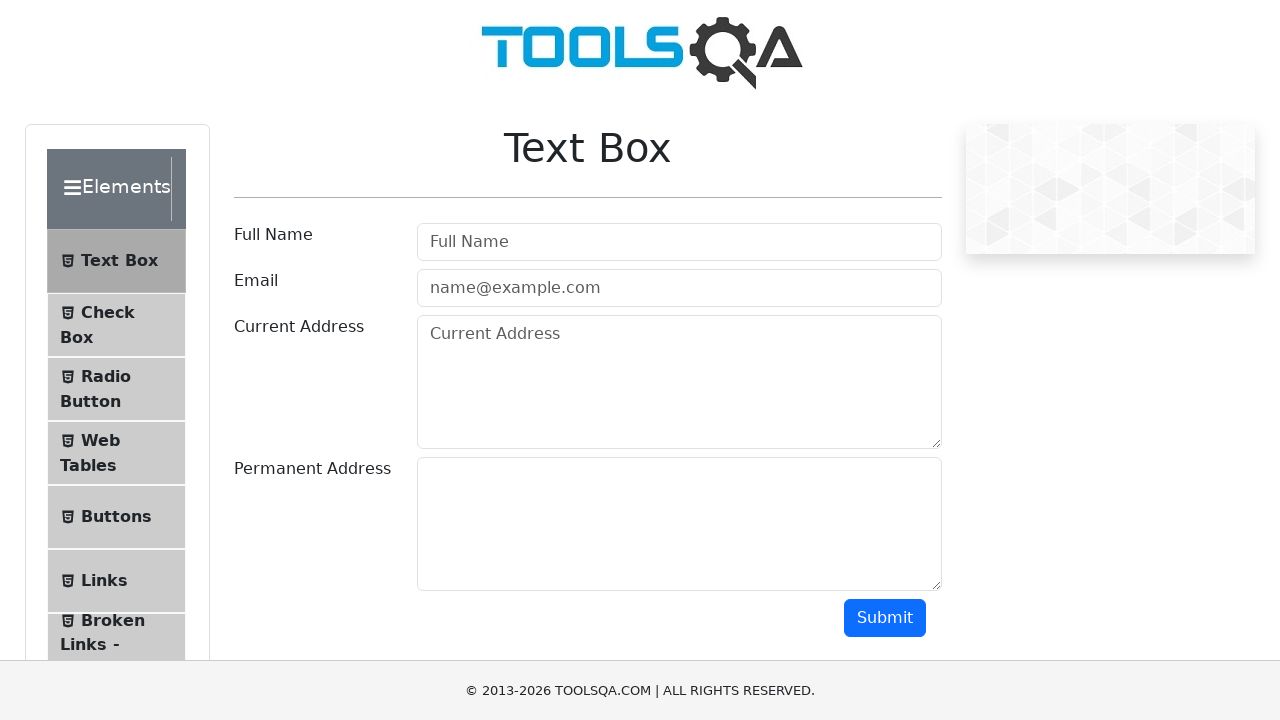

Filled full name field with 'John Martinez' on #userName
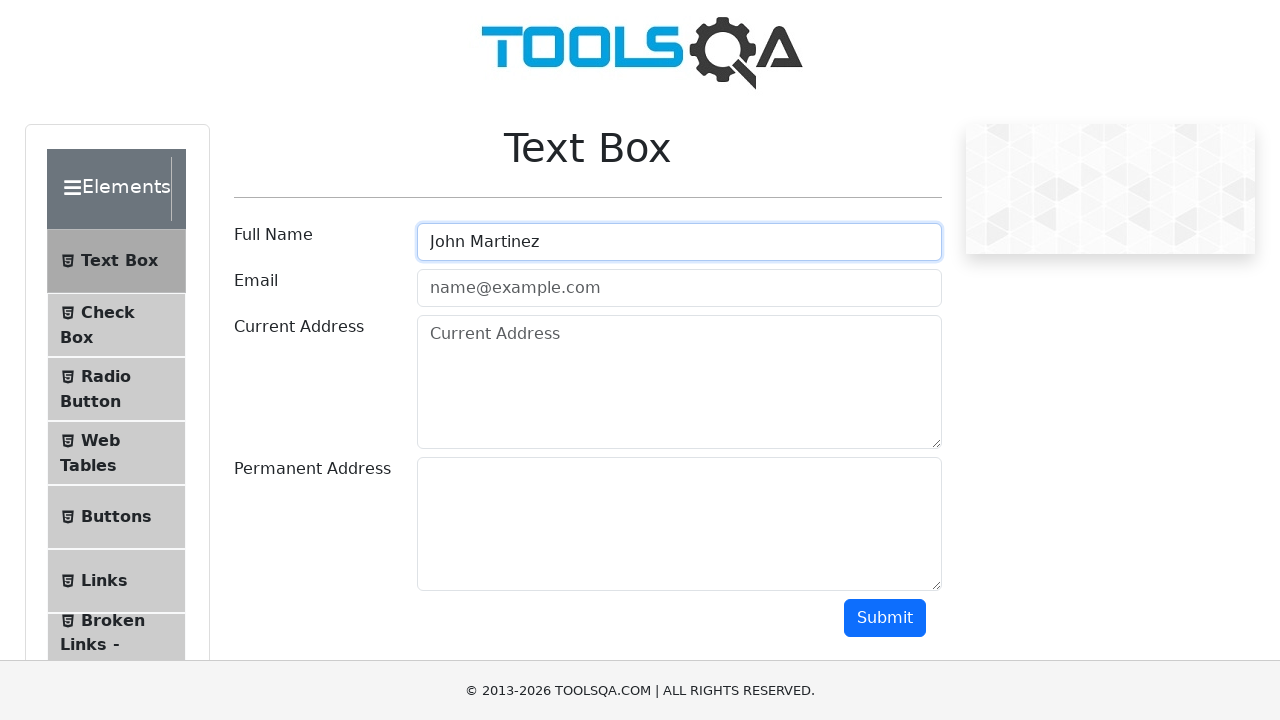

Filled email field with 'john.martinez@example.com' on #userEmail
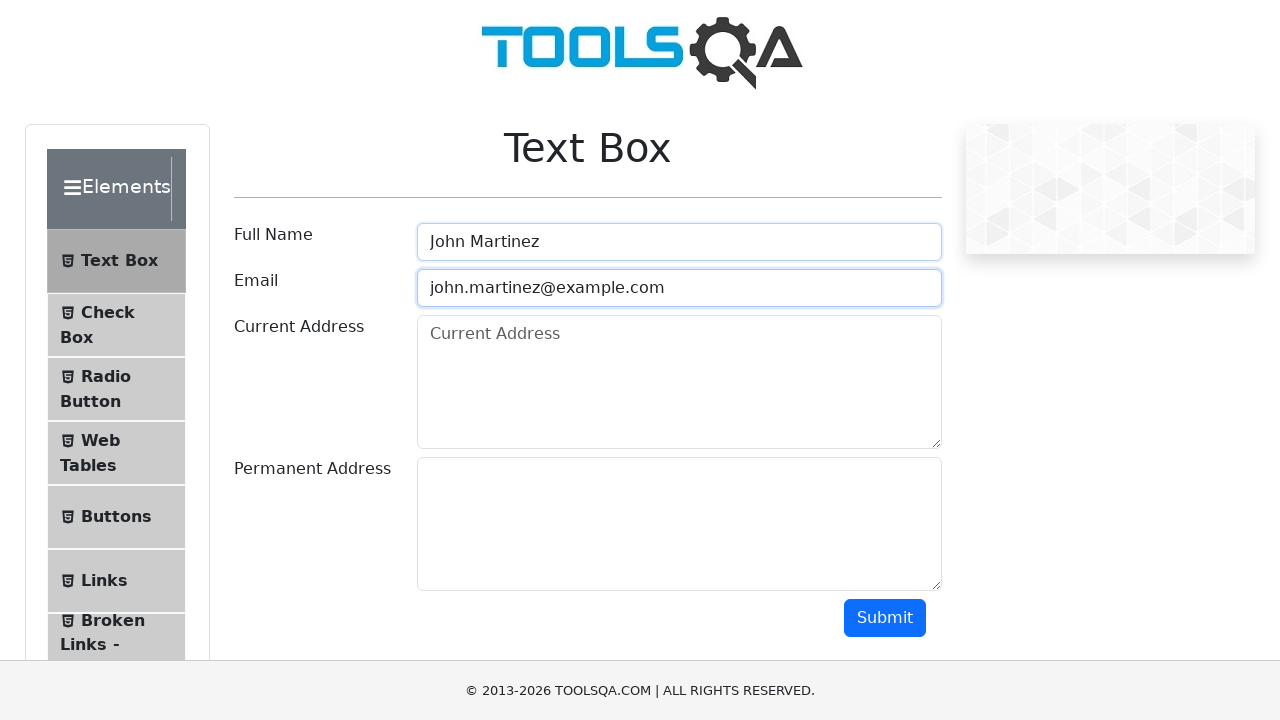

Filled current address field with 'Apt 3B, San Francisco, CA' on #currentAddress
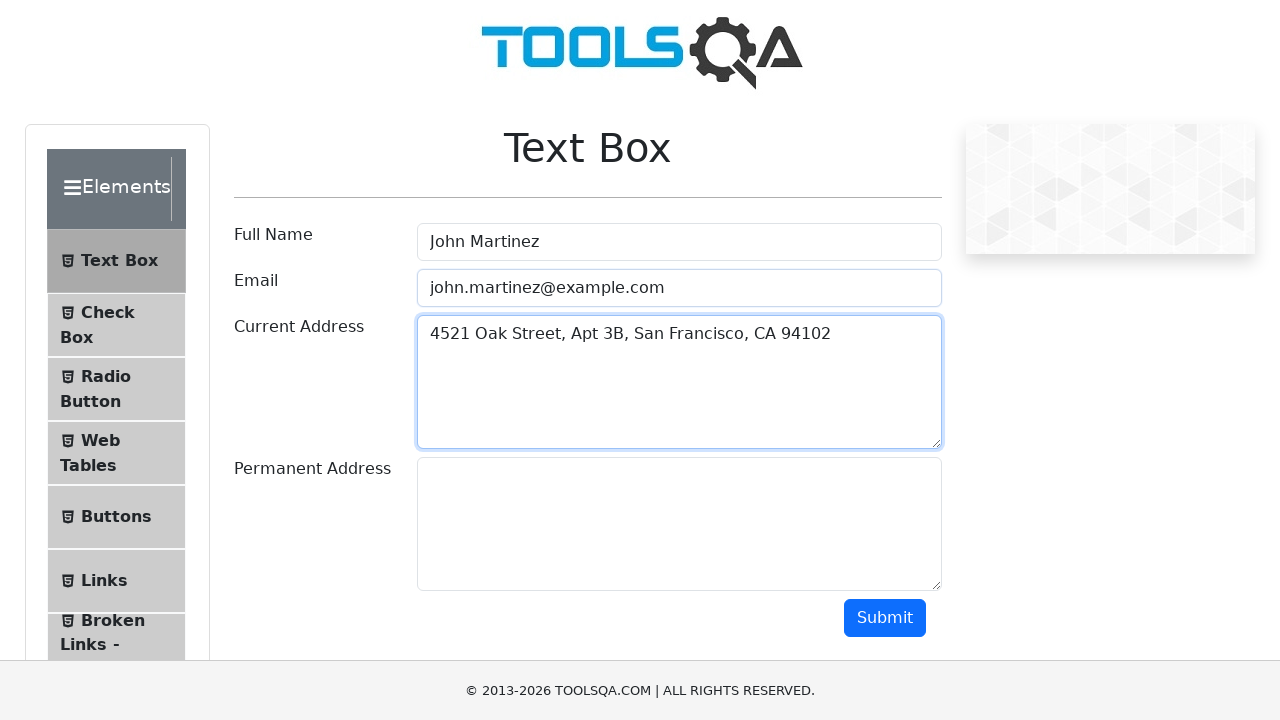

Filled permanent address field with 'Suite 201, Portland, OR' on #permanentAddress
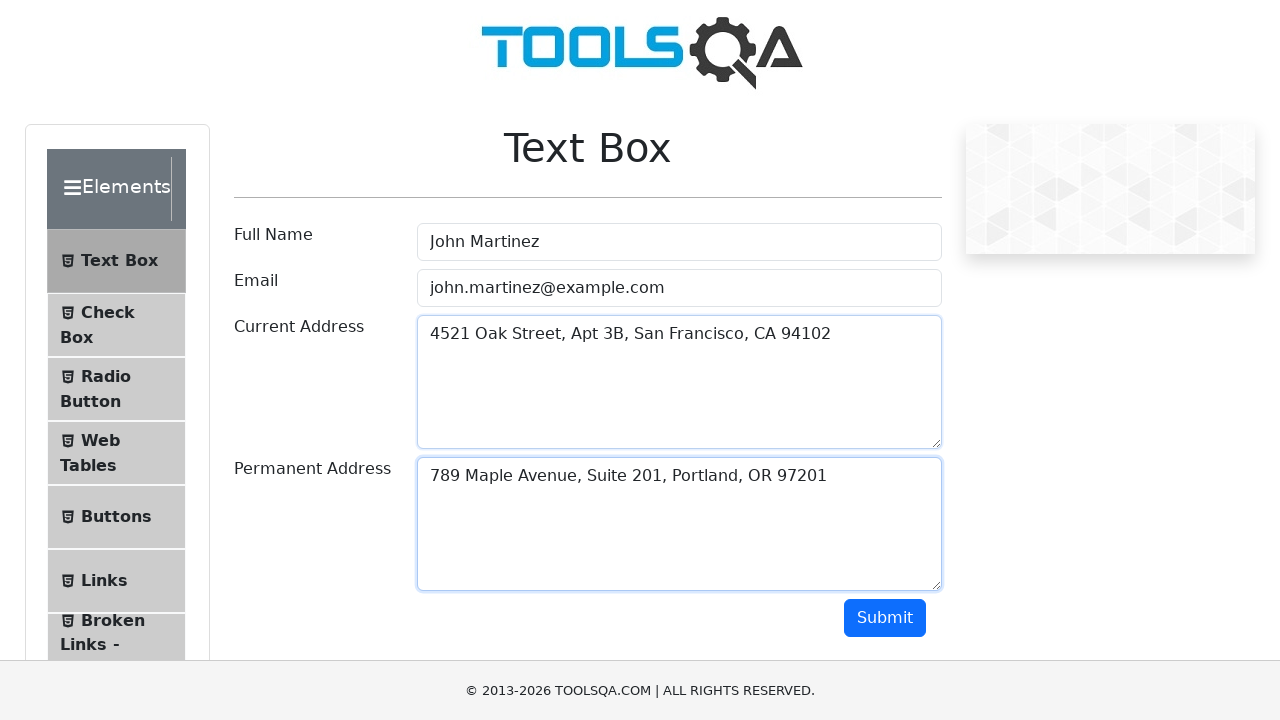

Clicked submit button to submit the form at (885, 618) on #submit
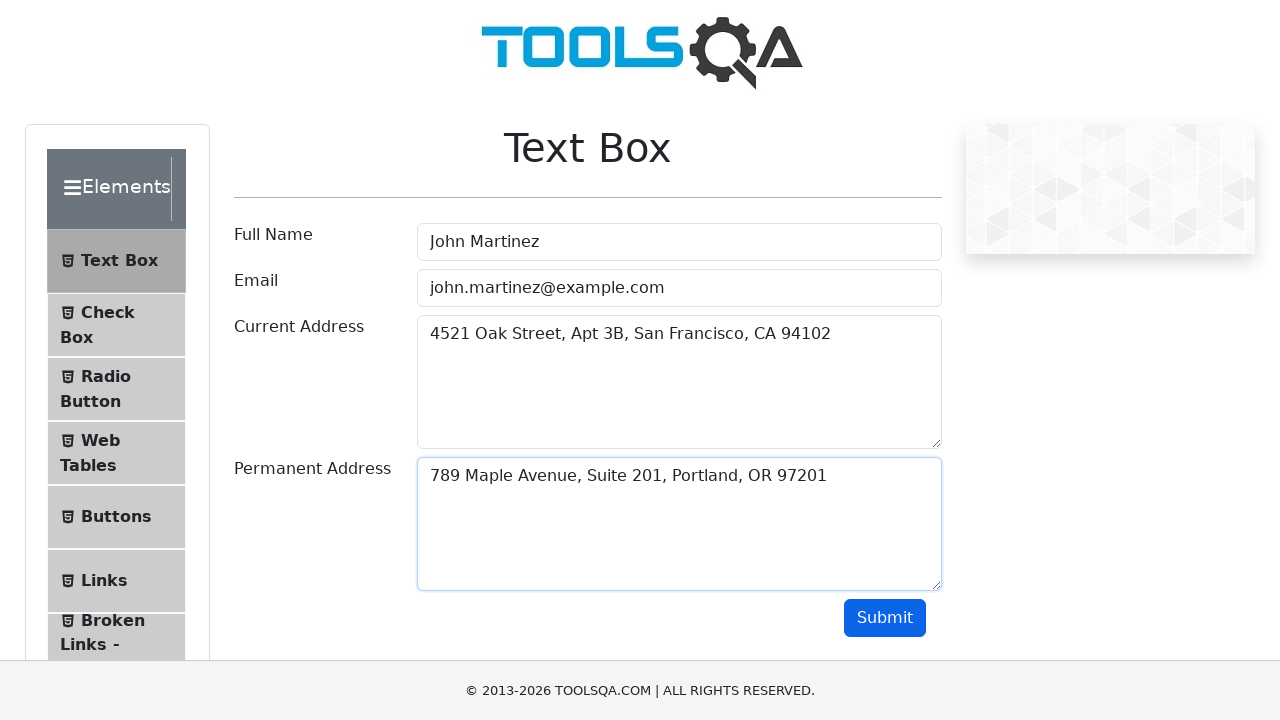

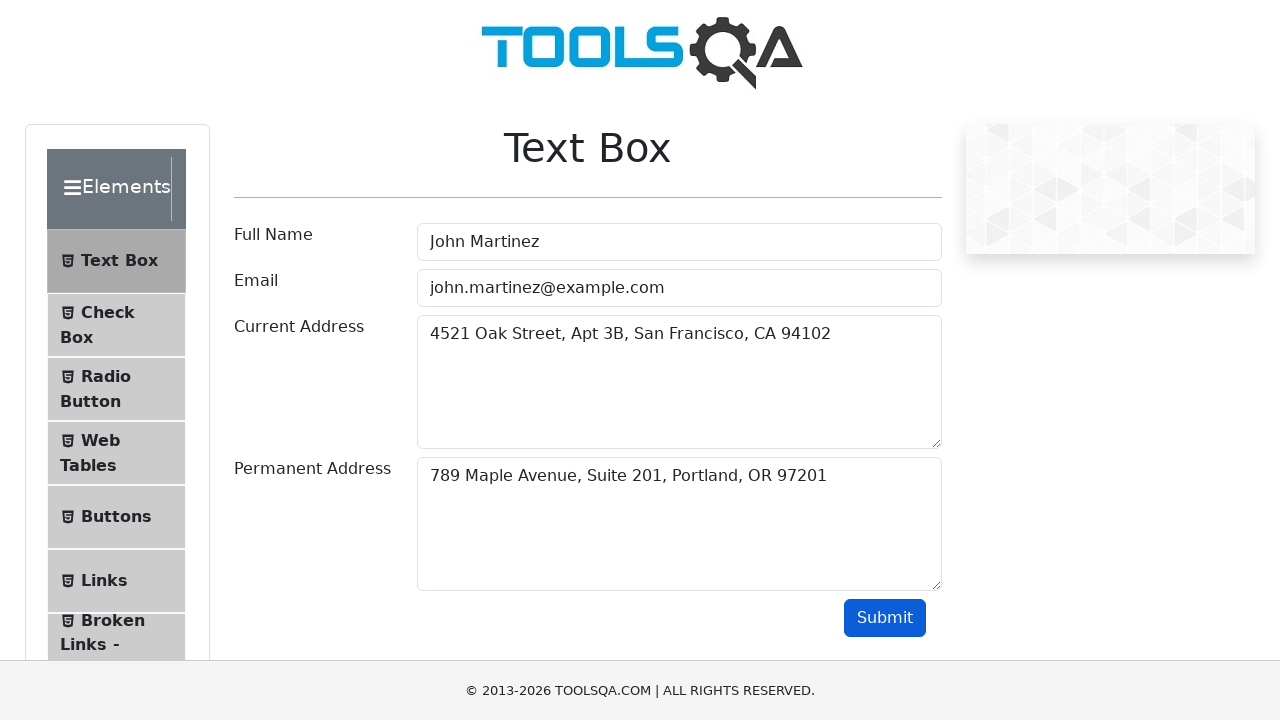